Tests dynamic properties on a demo page by waiting for elements to become visible, enabled, and change color after specific time intervals

Starting URL: https://demoqa.com/dynamic-properties

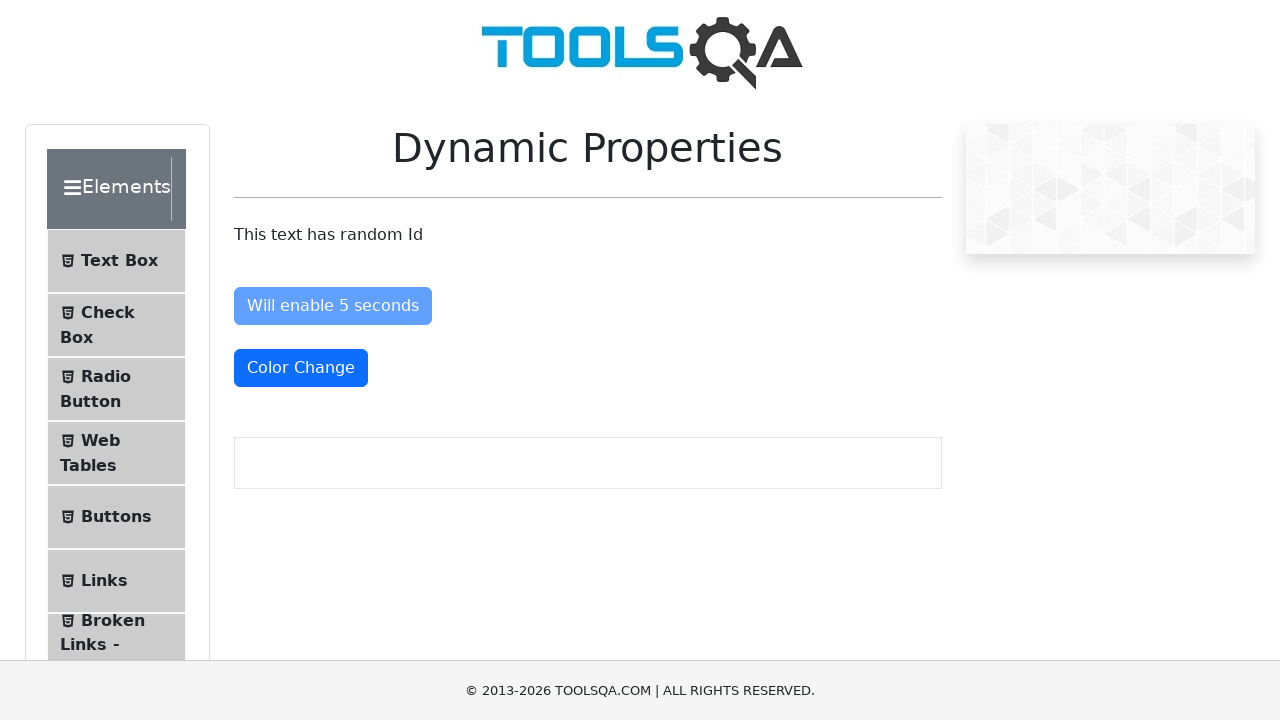

Located color change button element
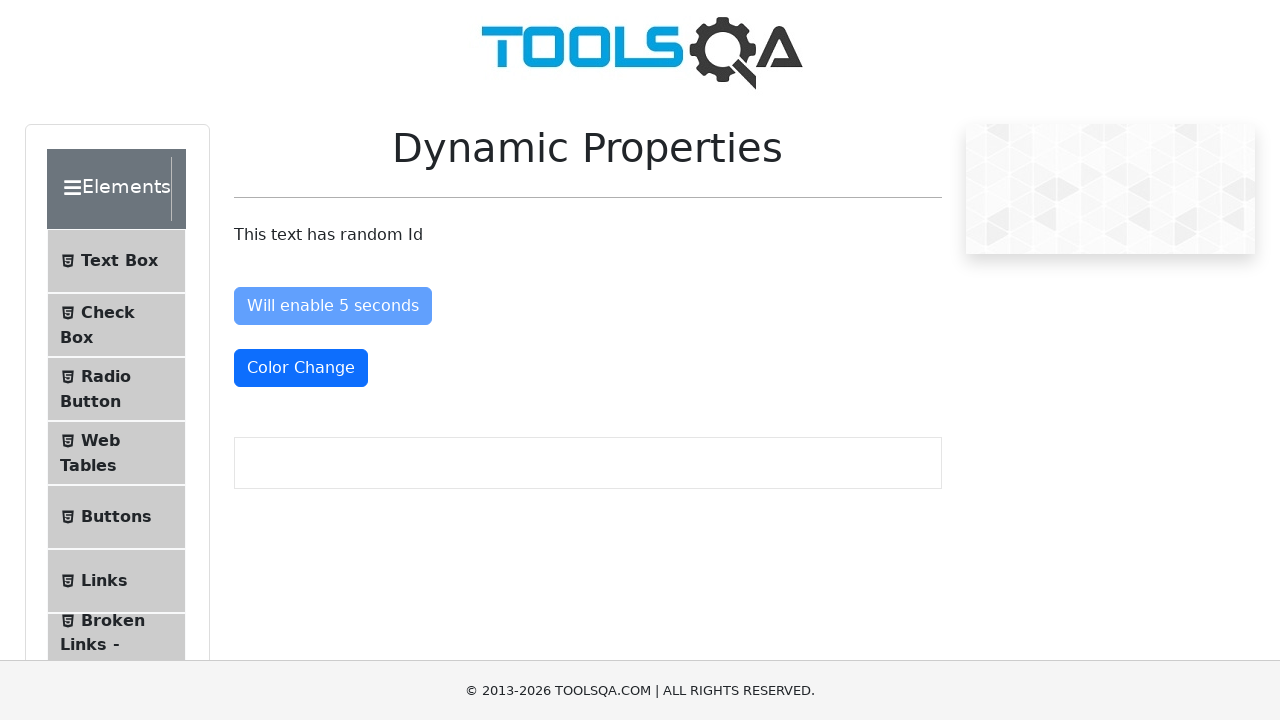

Located enable after button element
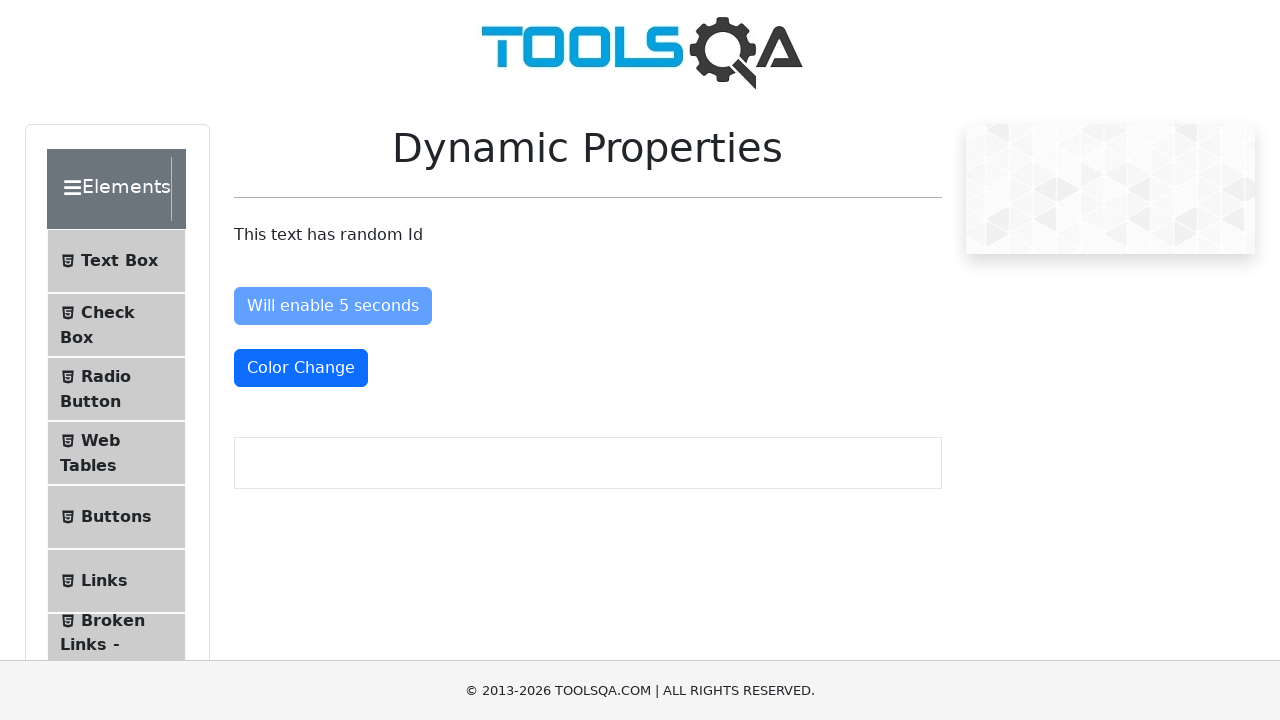

Checked initial state of enable after button
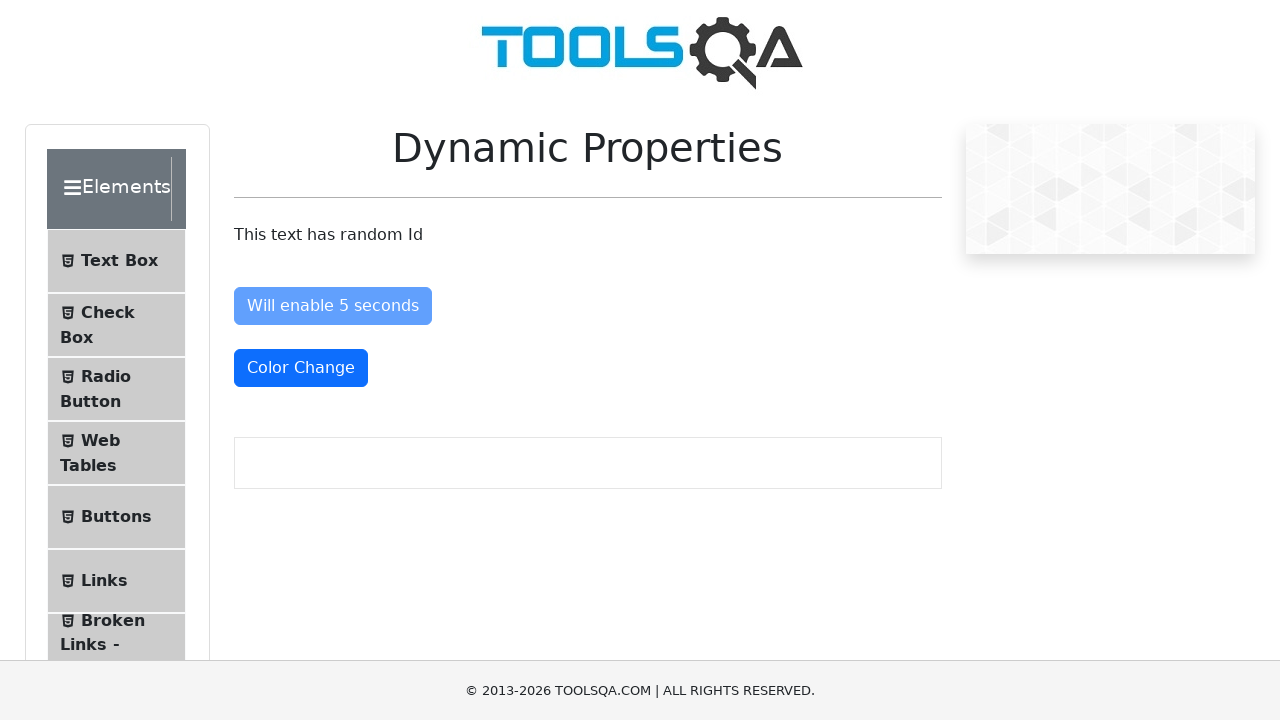

Checked initial color of color change button
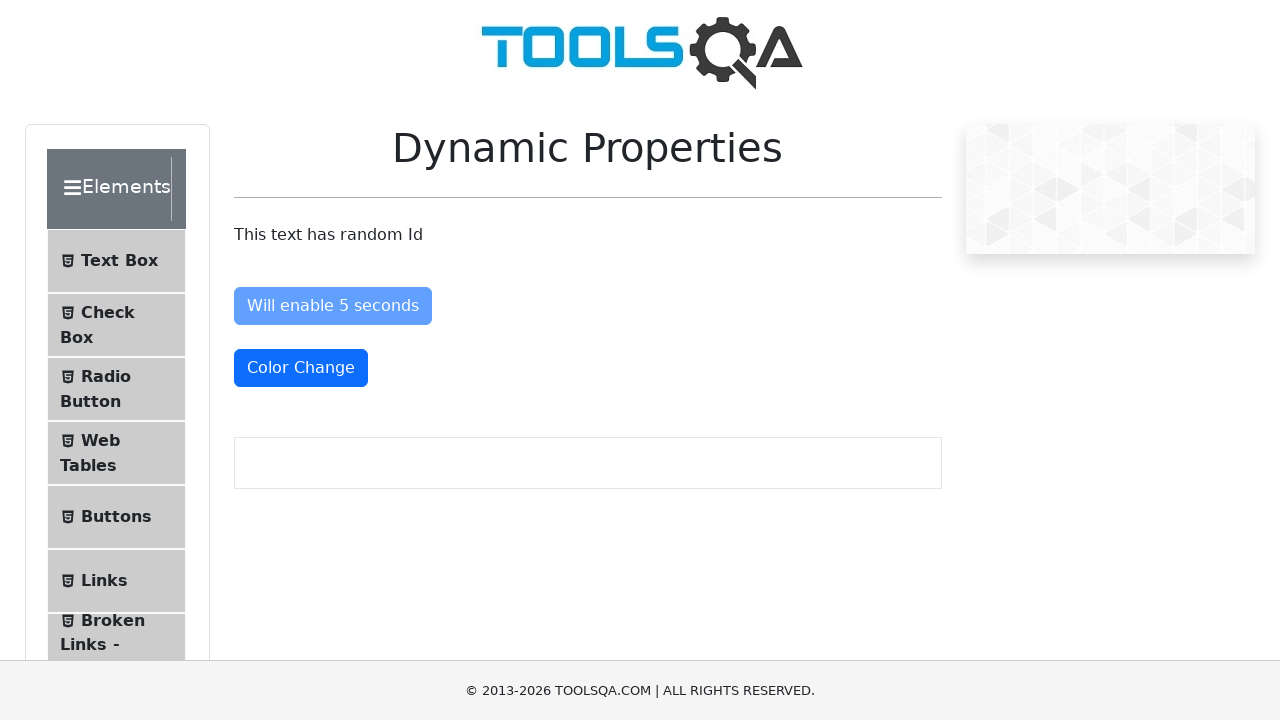

Waited for visible after button to appear (5 seconds)
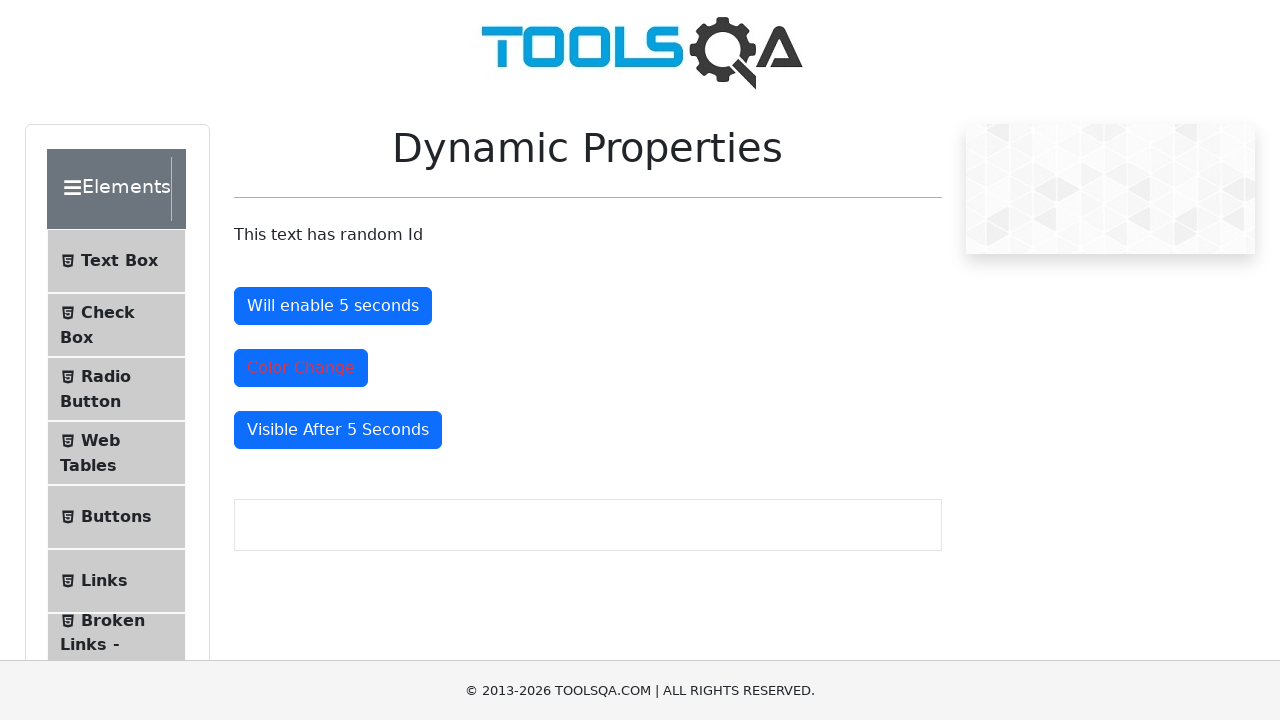

Located visible after button element
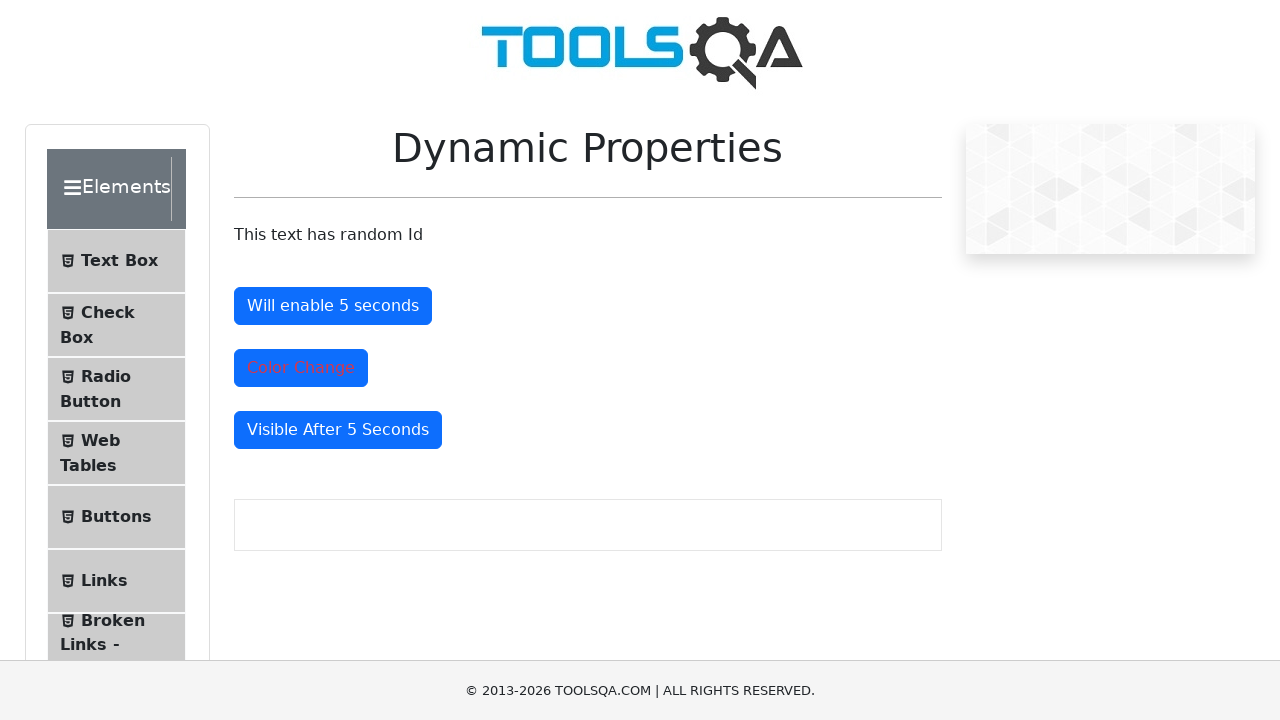

Confirmed visible after button is now displayed
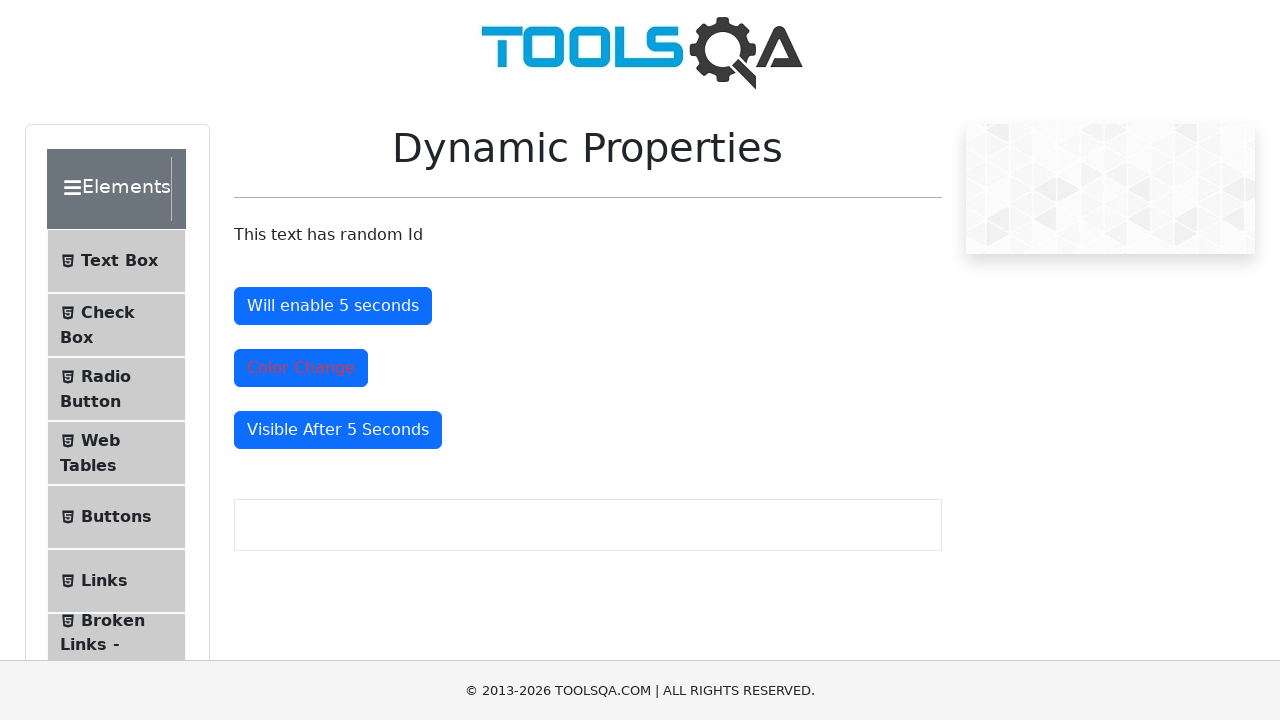

Checked final state of enable after button
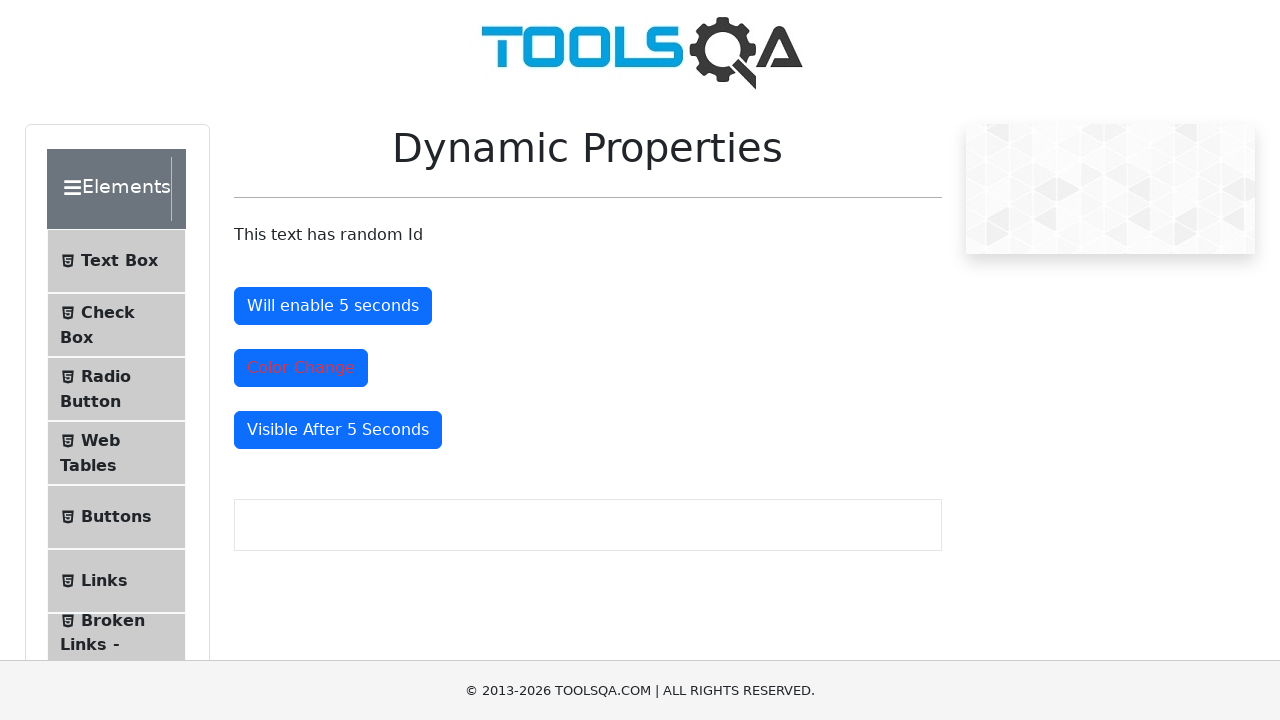

Checked final color of color change button
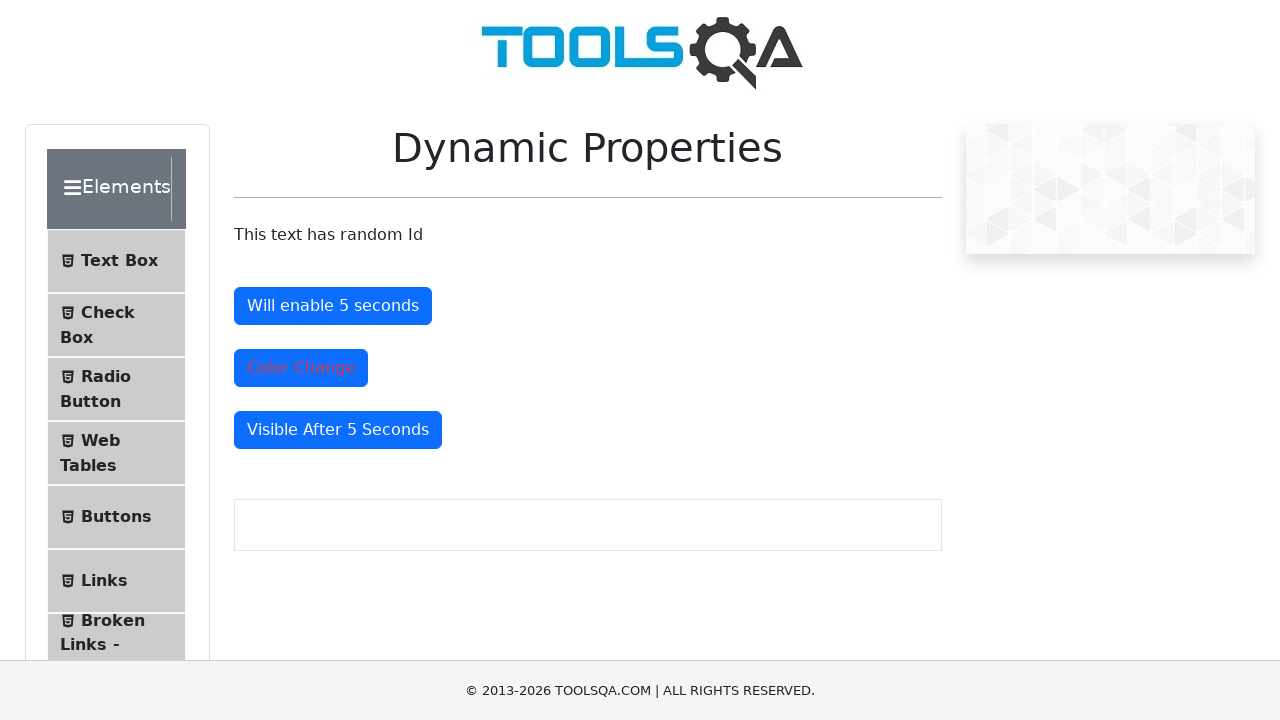

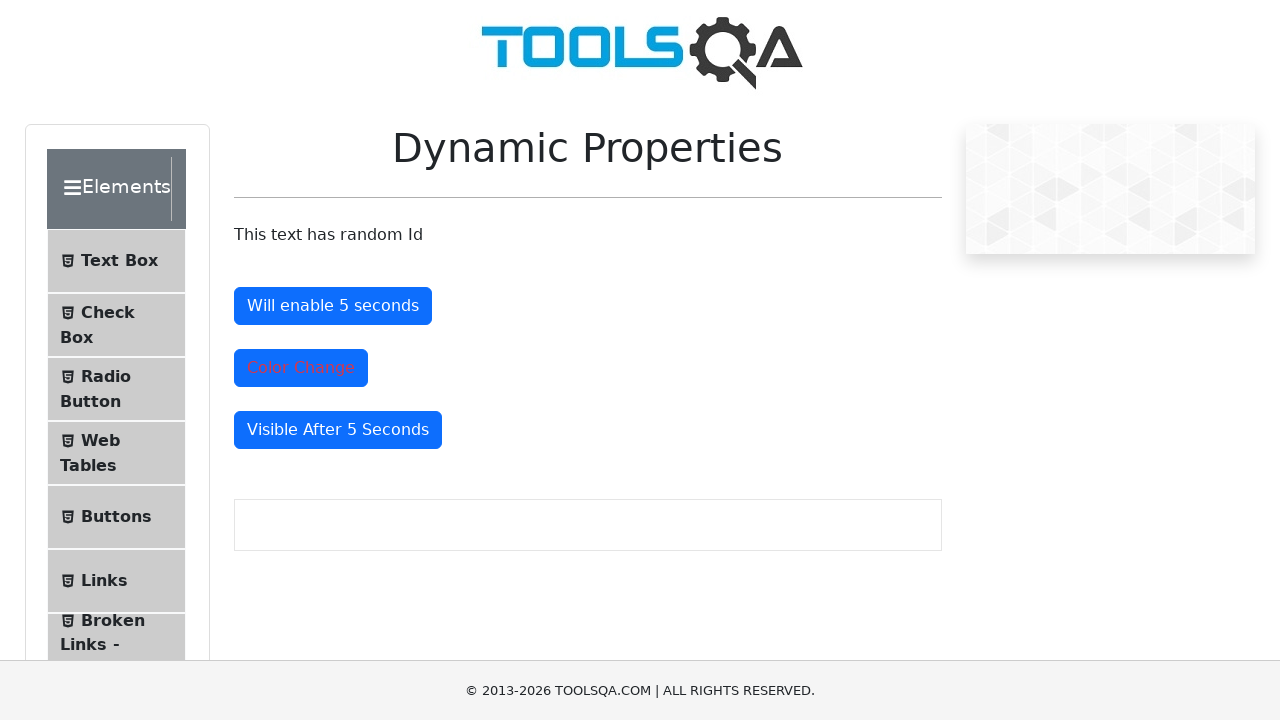